Tests relative locator functionality by finding and clicking an element to the right of a "Years of Experience" span element

Starting URL: https://awesomeqa.com/practice.html

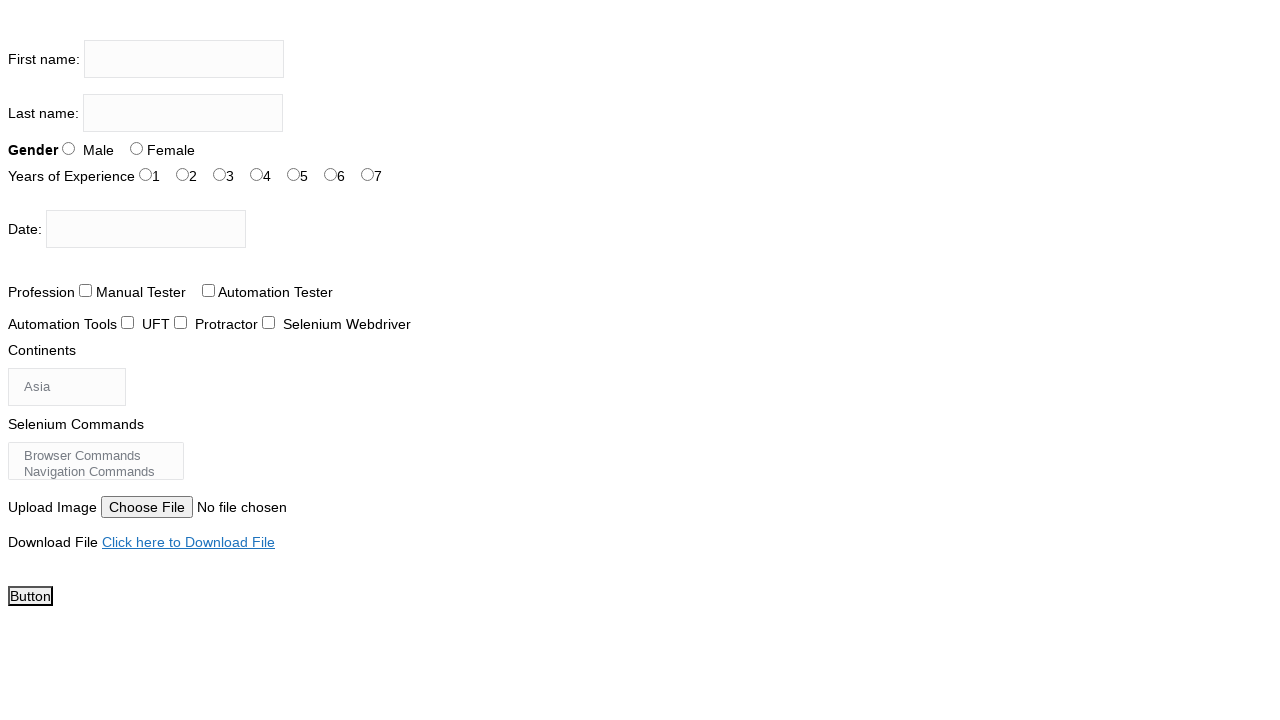

Located 'Years of Experience' span element
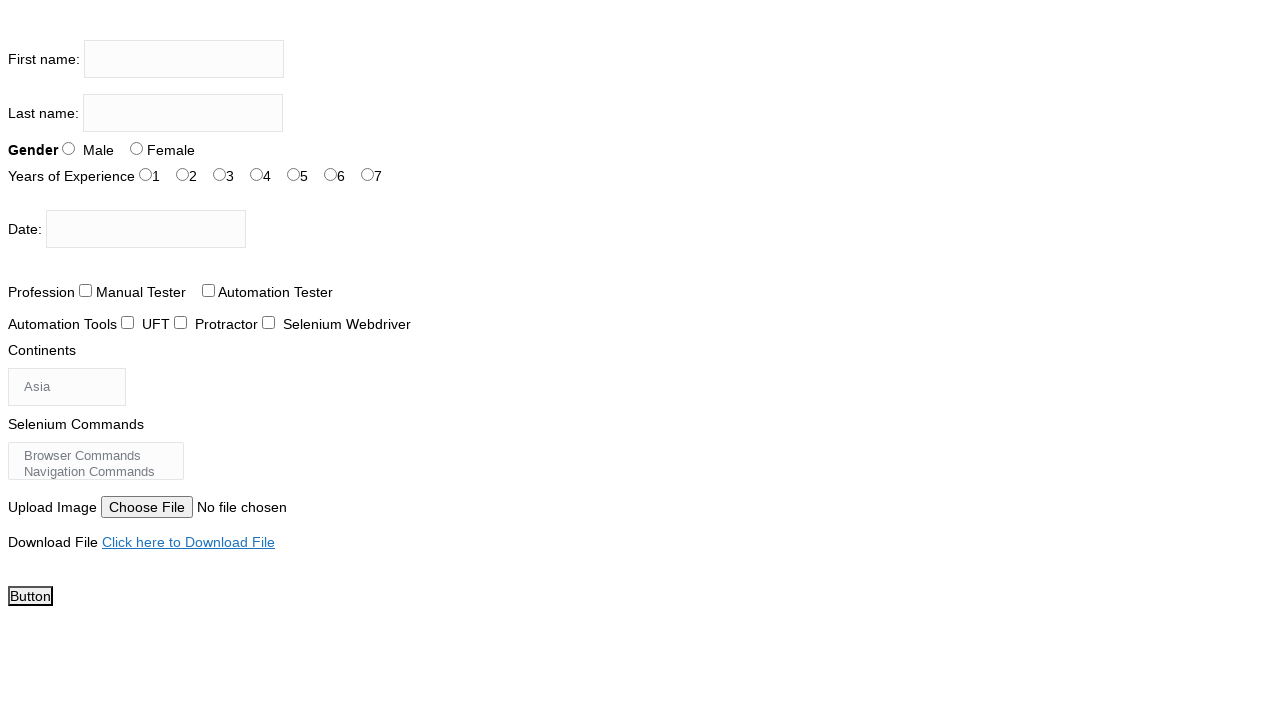

Clicked element with id 'exp-2' to the right of 'Years of Experience' at (220, 174) on #exp-2
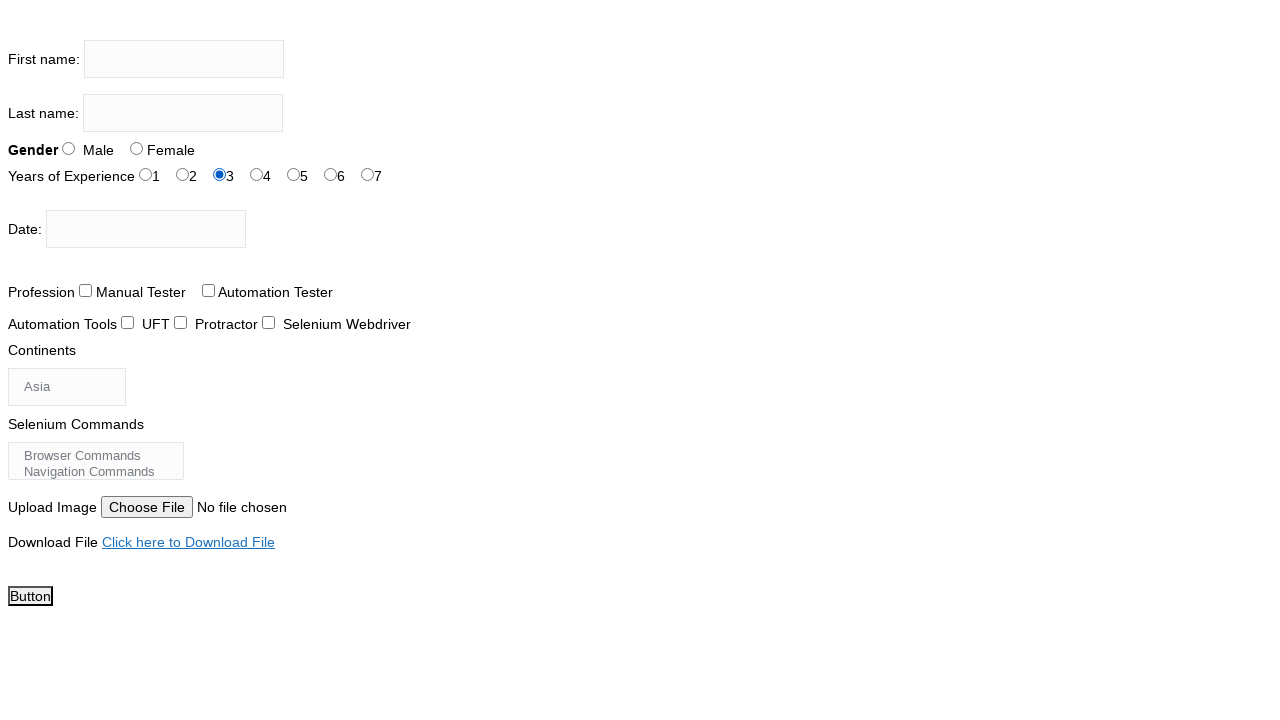

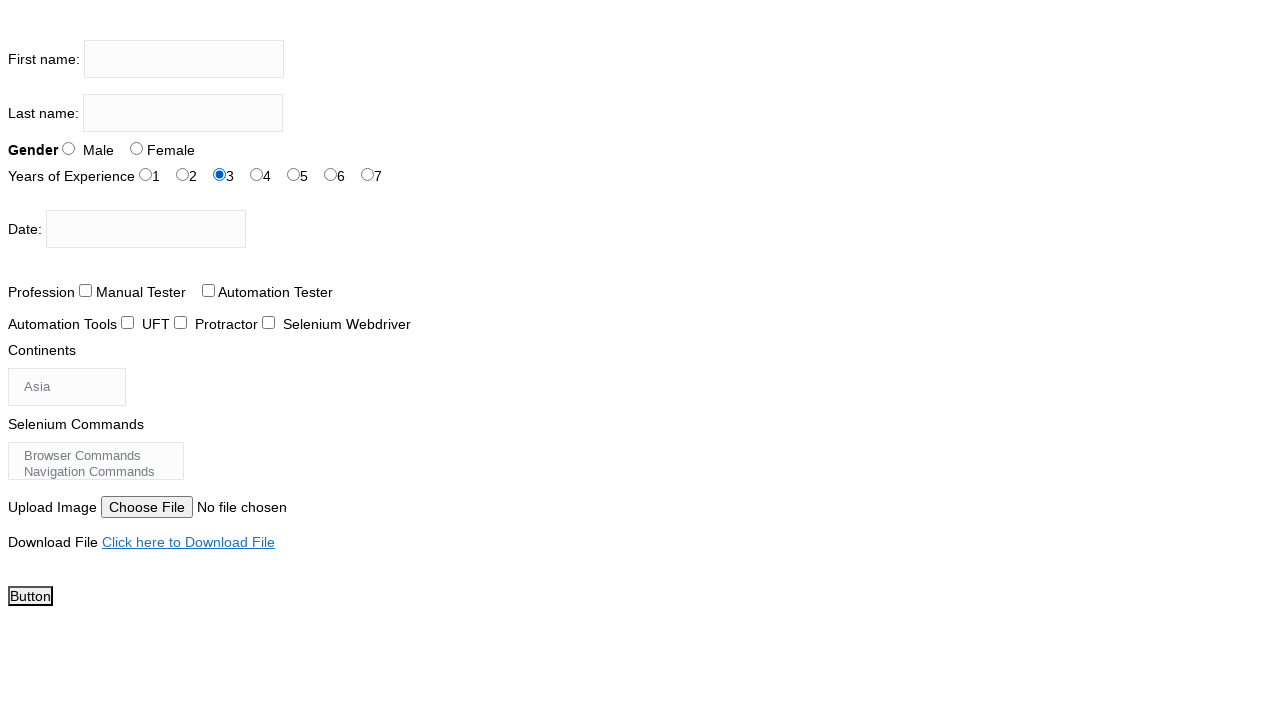